Navigates to the Calley call-from-browser page and verifies the page loads successfully by waiting for the page to be ready.

Starting URL: https://www.getcalley.com/calley-call-from-browser/

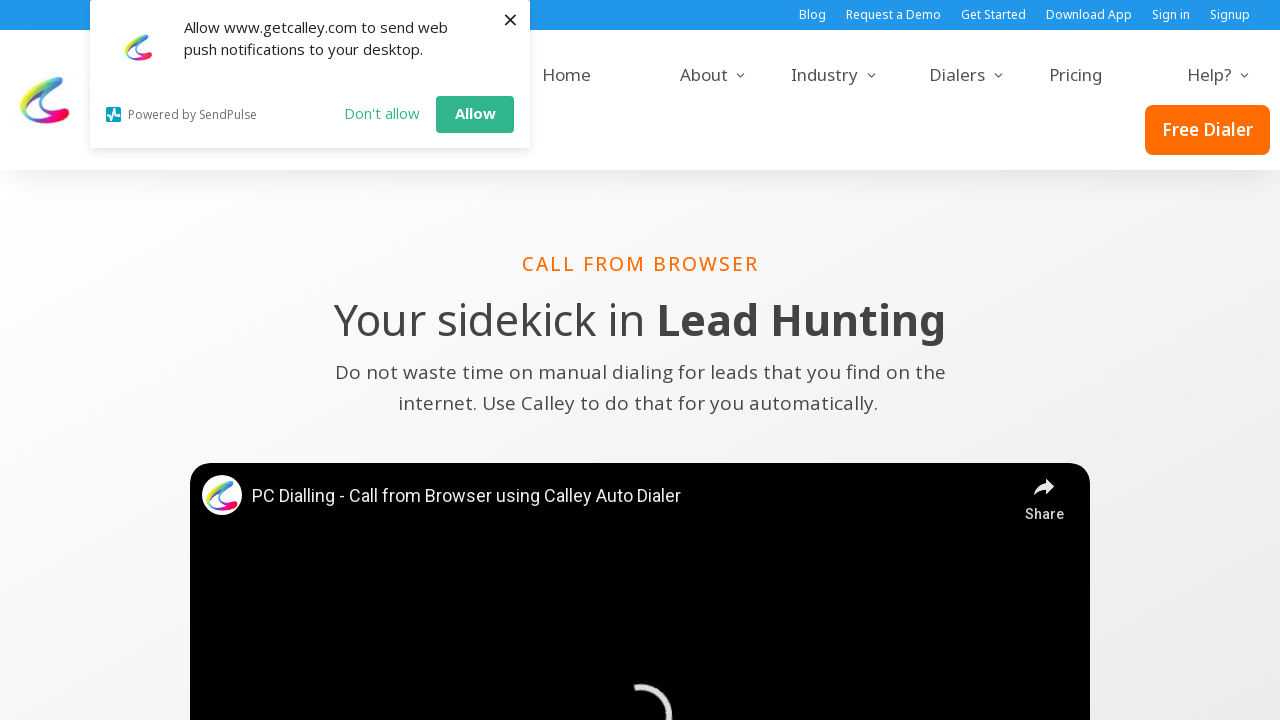

Waited for page to reach networkidle state
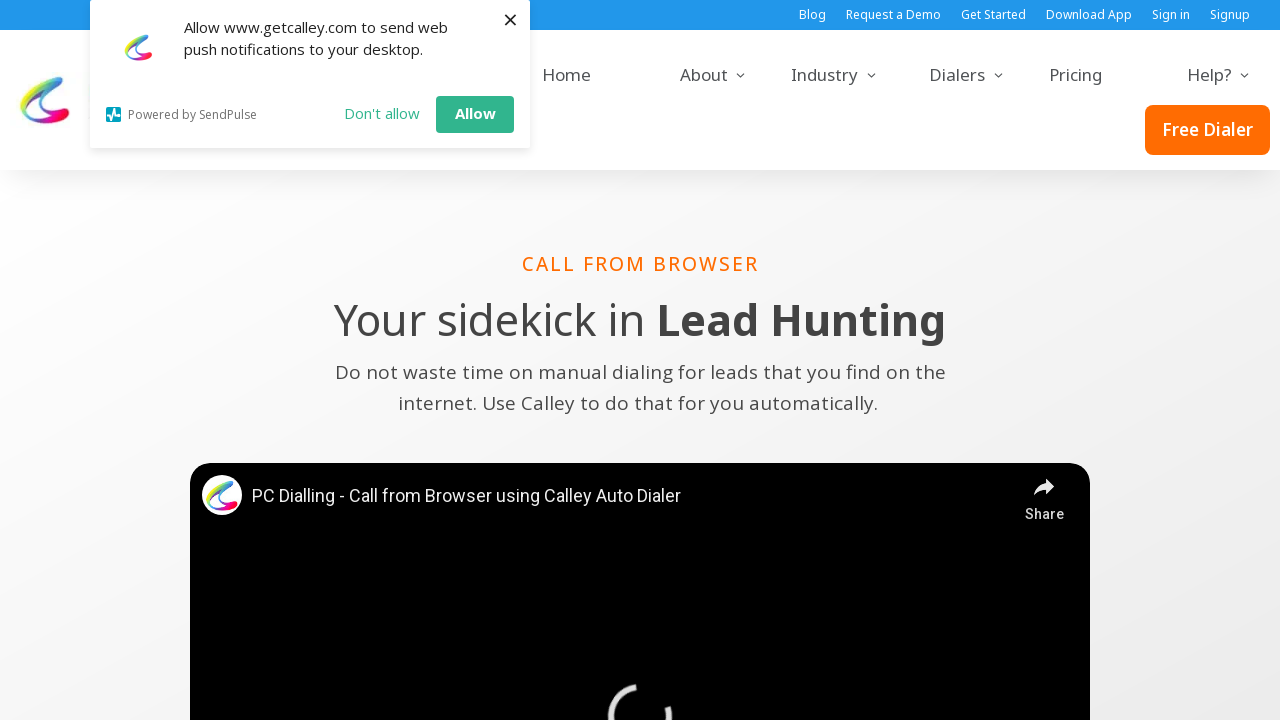

Verified body element is present on Calley call-from-browser page
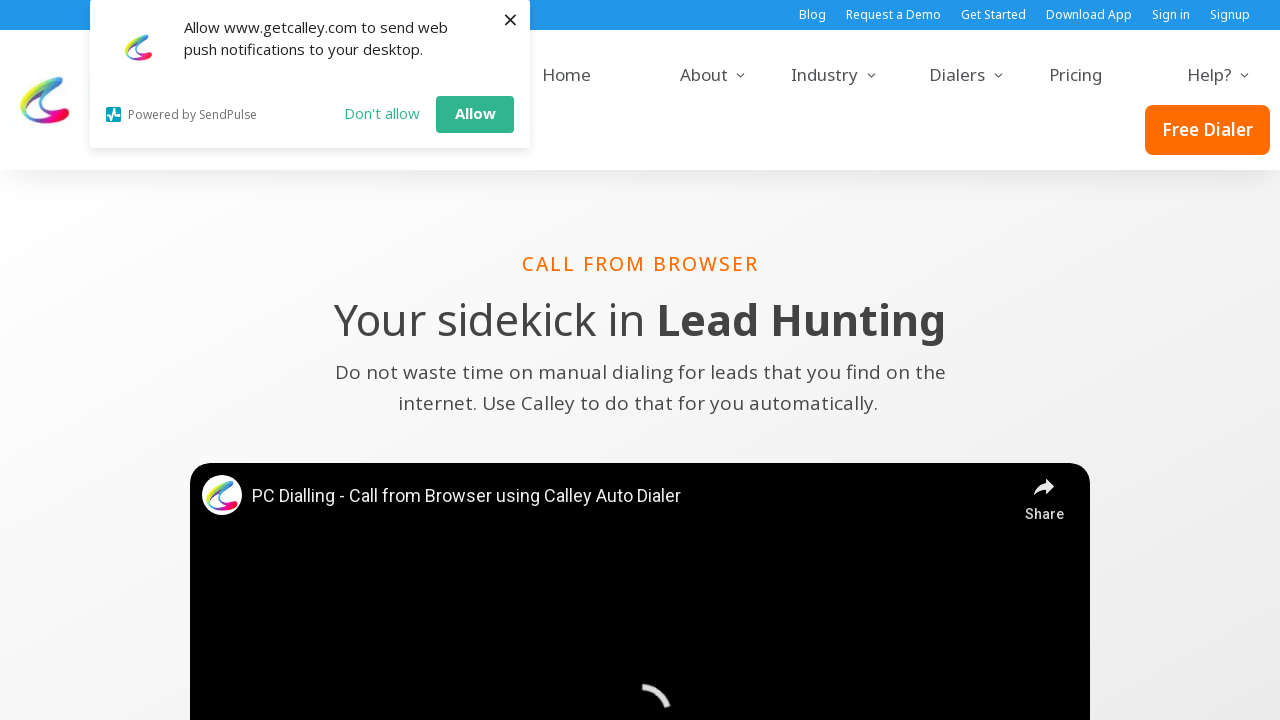

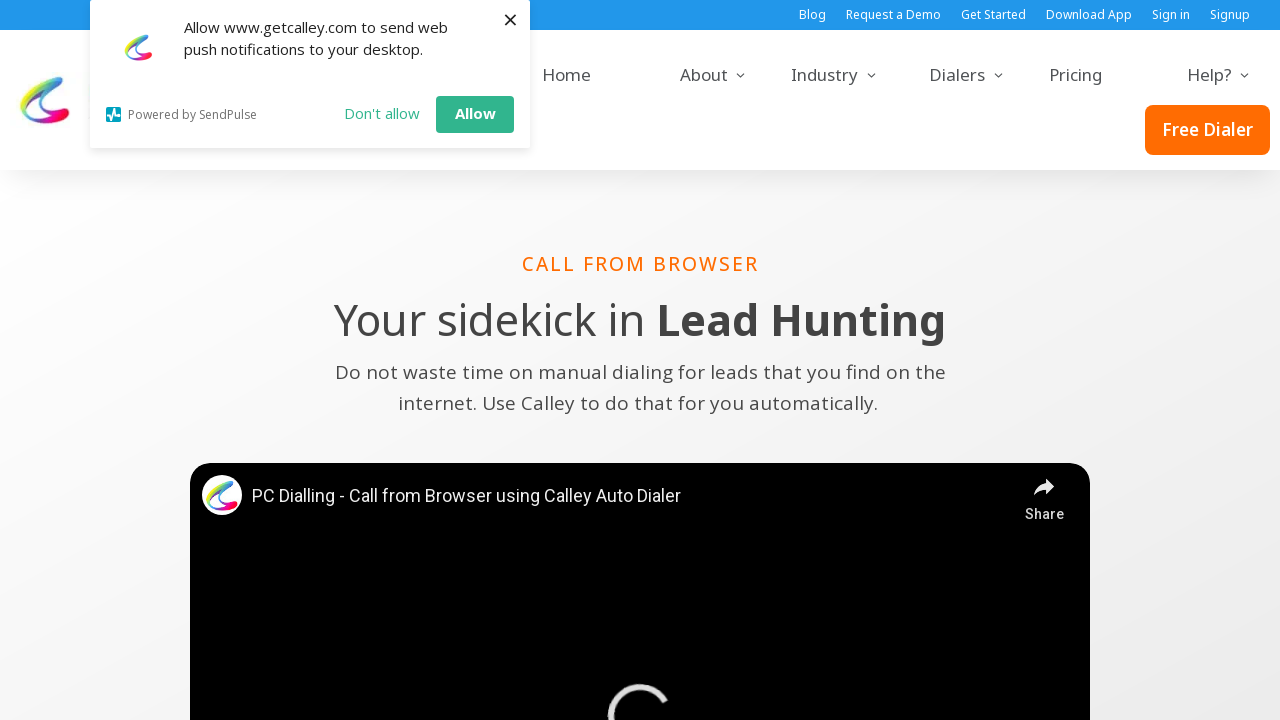